Tests JavaScript alert handling by clicking a button that triggers an alert, accepting it, then reading a value from the page, calculating a mathematical result, and submitting the answer in a form.

Starting URL: http://suninjuly.github.io/alert_accept.html

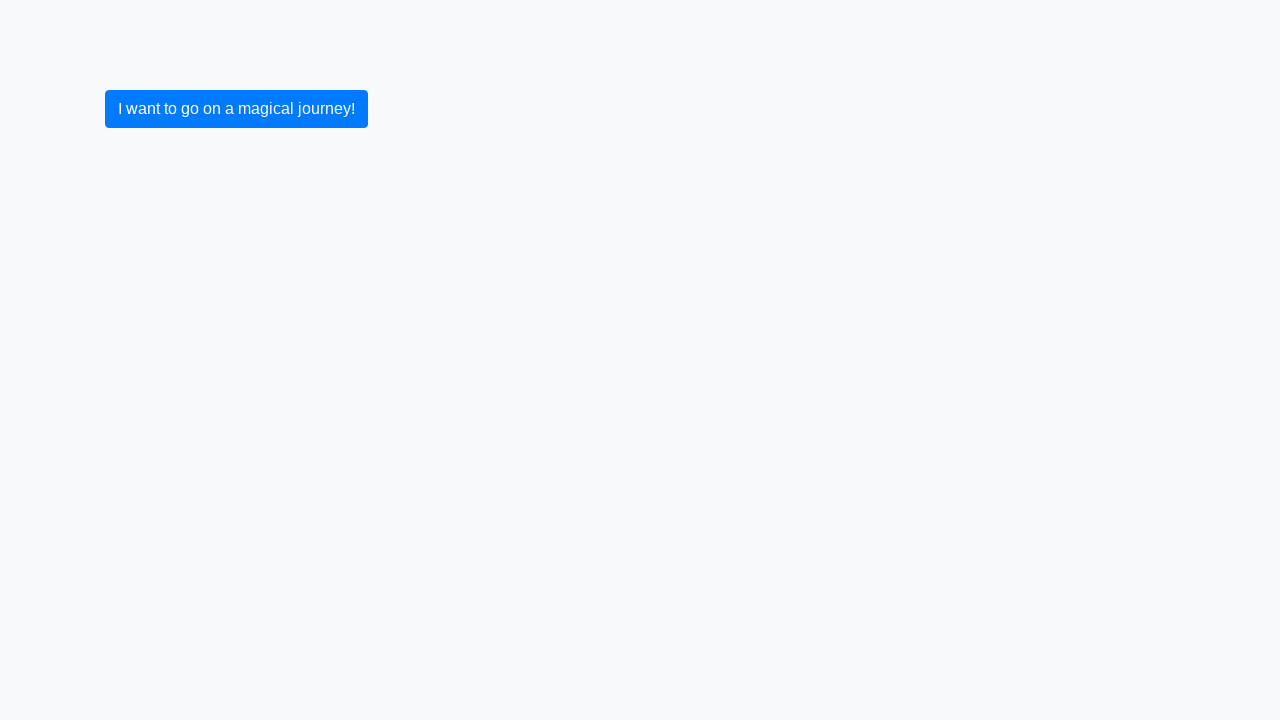

Set up dialog handler to automatically accept alerts
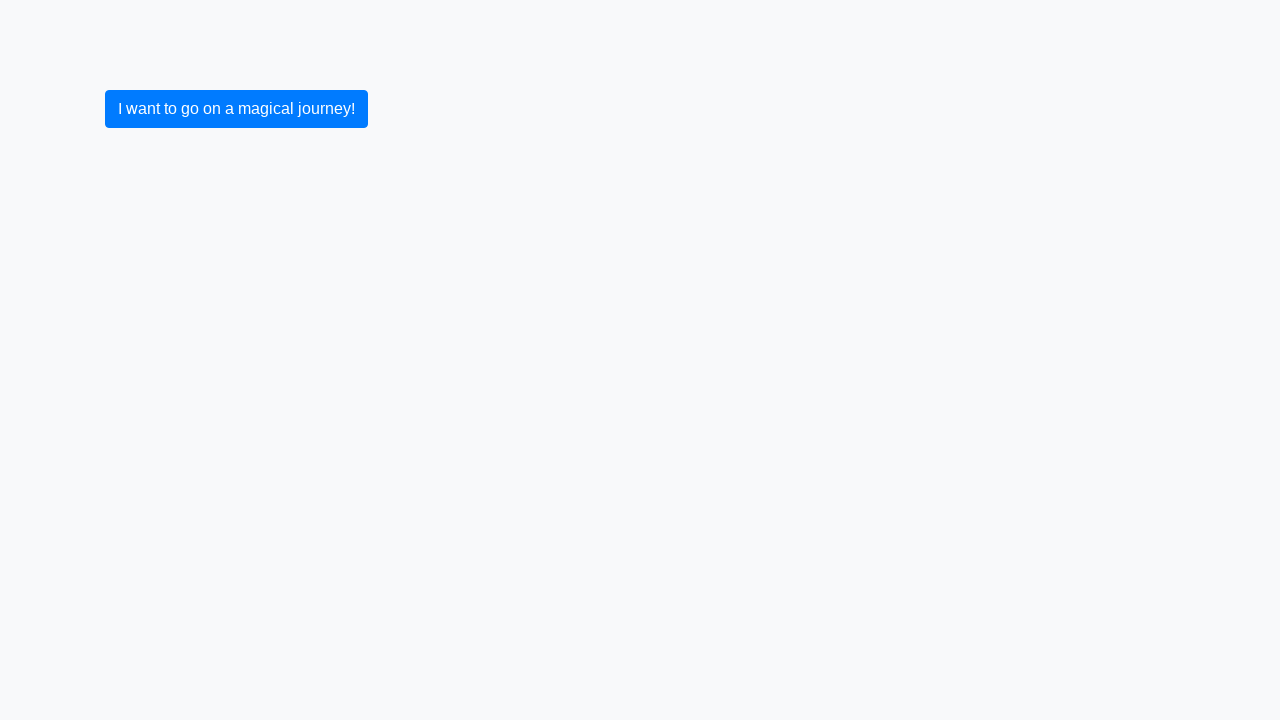

Clicked button to trigger JavaScript alert at (236, 109) on .btn
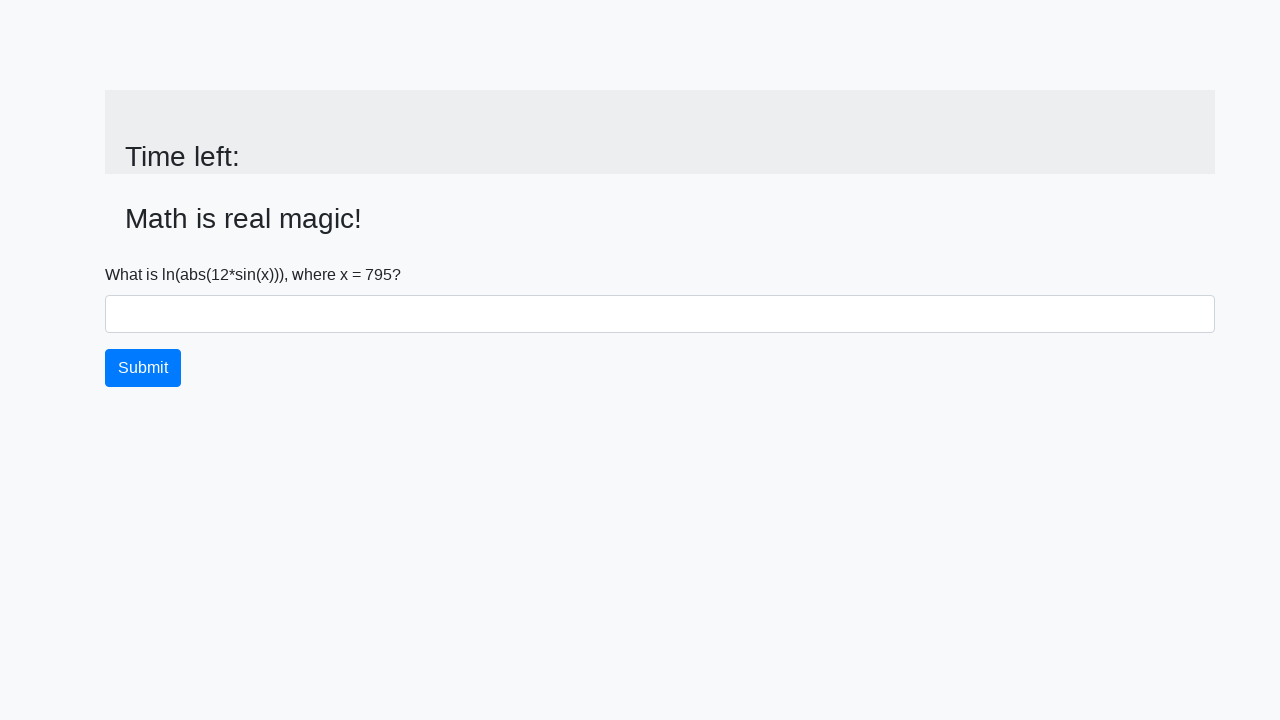

Waited for alert to be processed and page to update
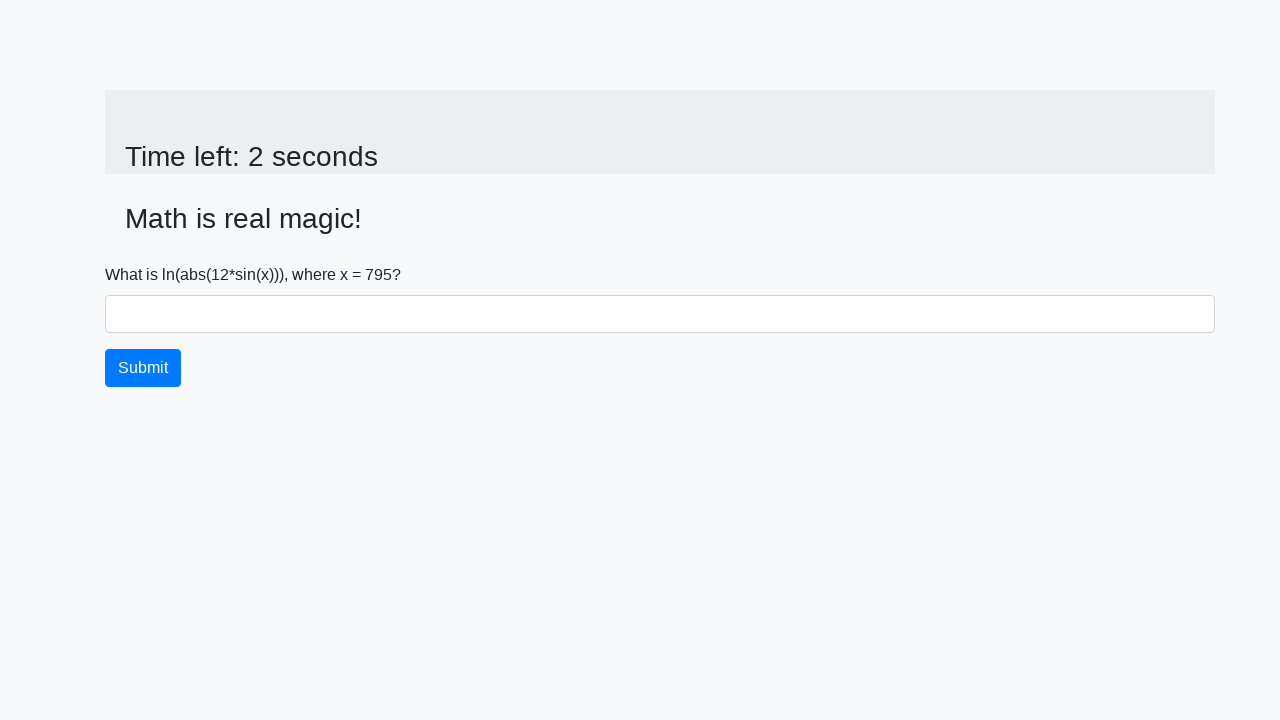

Retrieved x value from page: 795
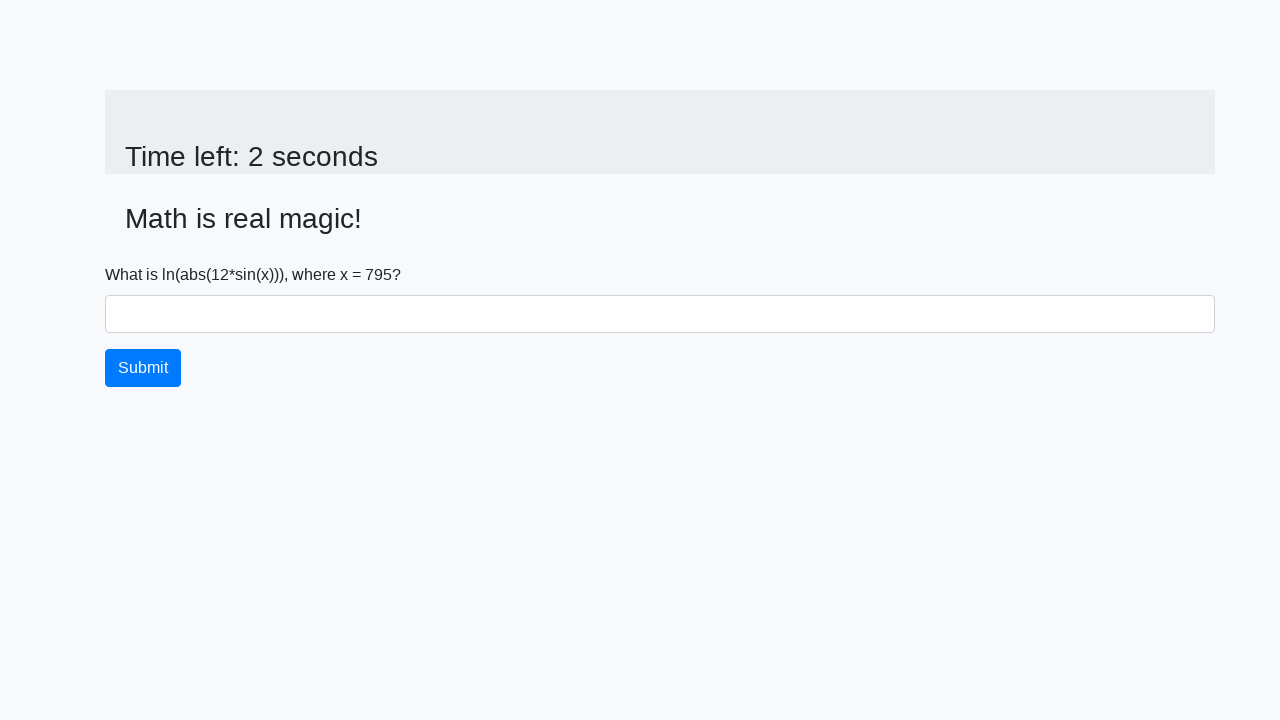

Calculated mathematical result: y = 0.7484019266391618
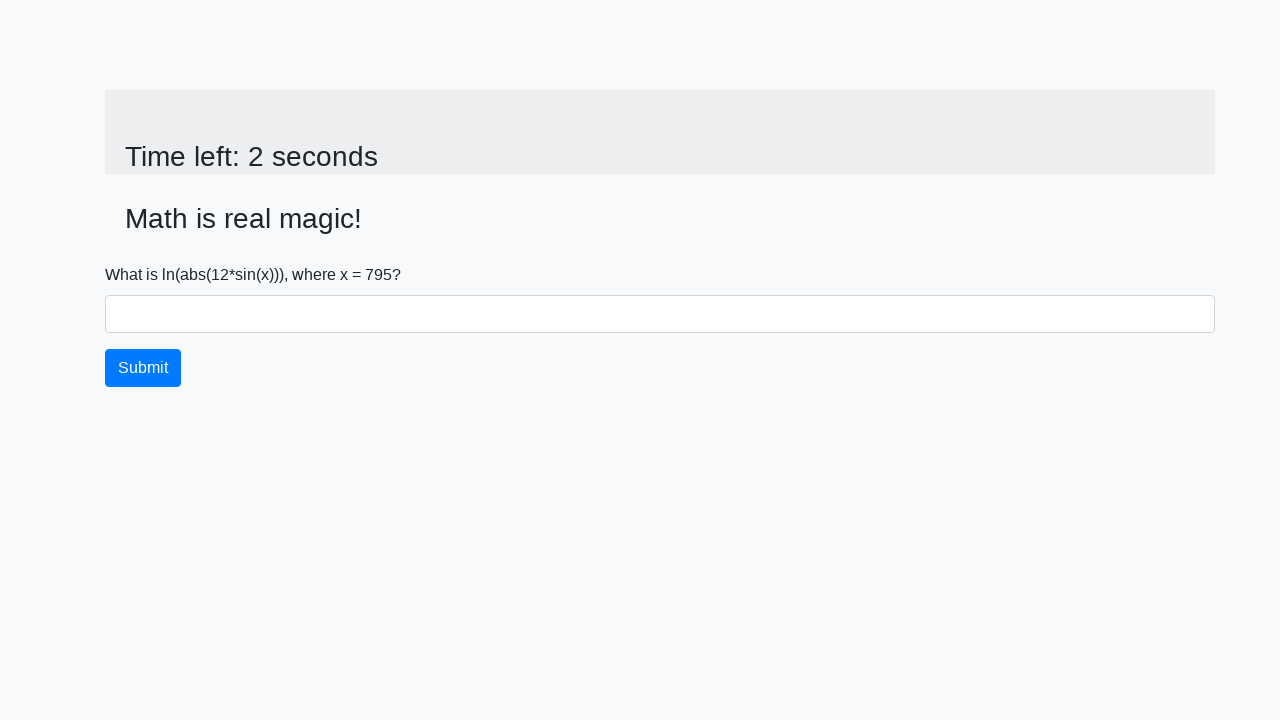

Filled answer field with calculated result on #answer
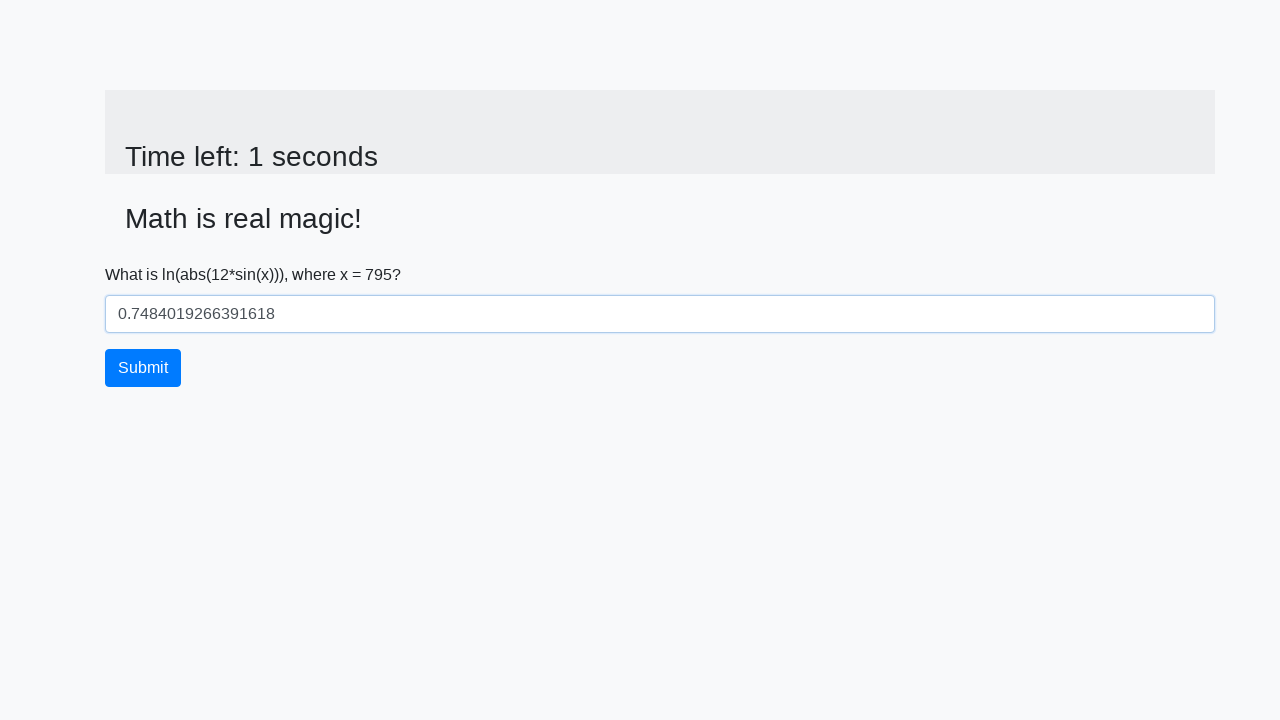

Clicked submit button to submit the answer at (143, 368) on .btn
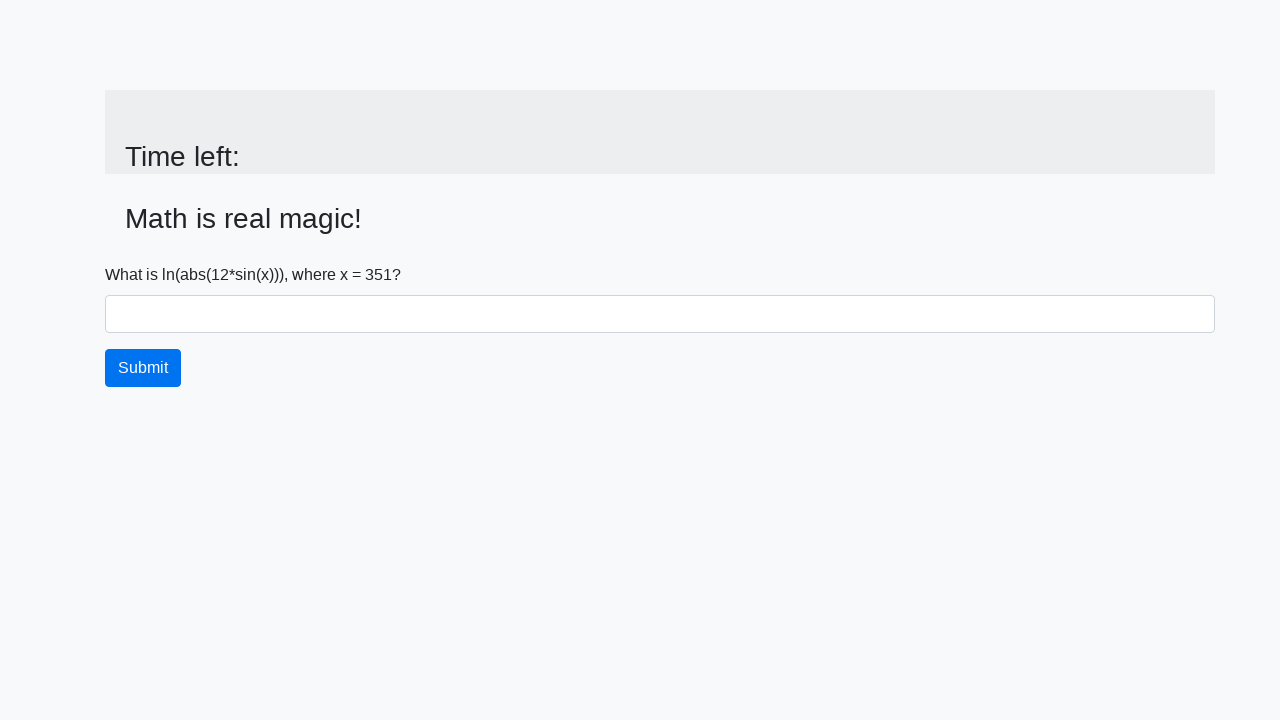

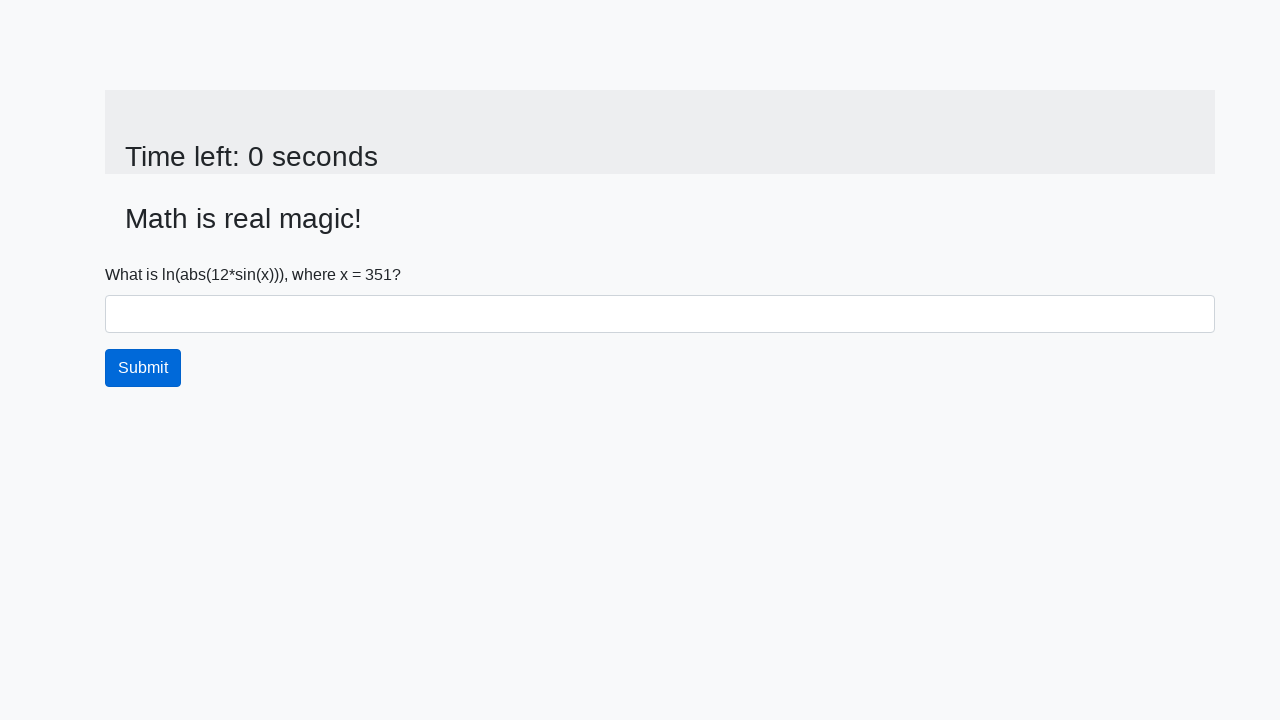